Tests that clicking the RSS navbar link opens the RSS feed in a new tab

Starting URL: https://grayinfilmv2.netlify.app/

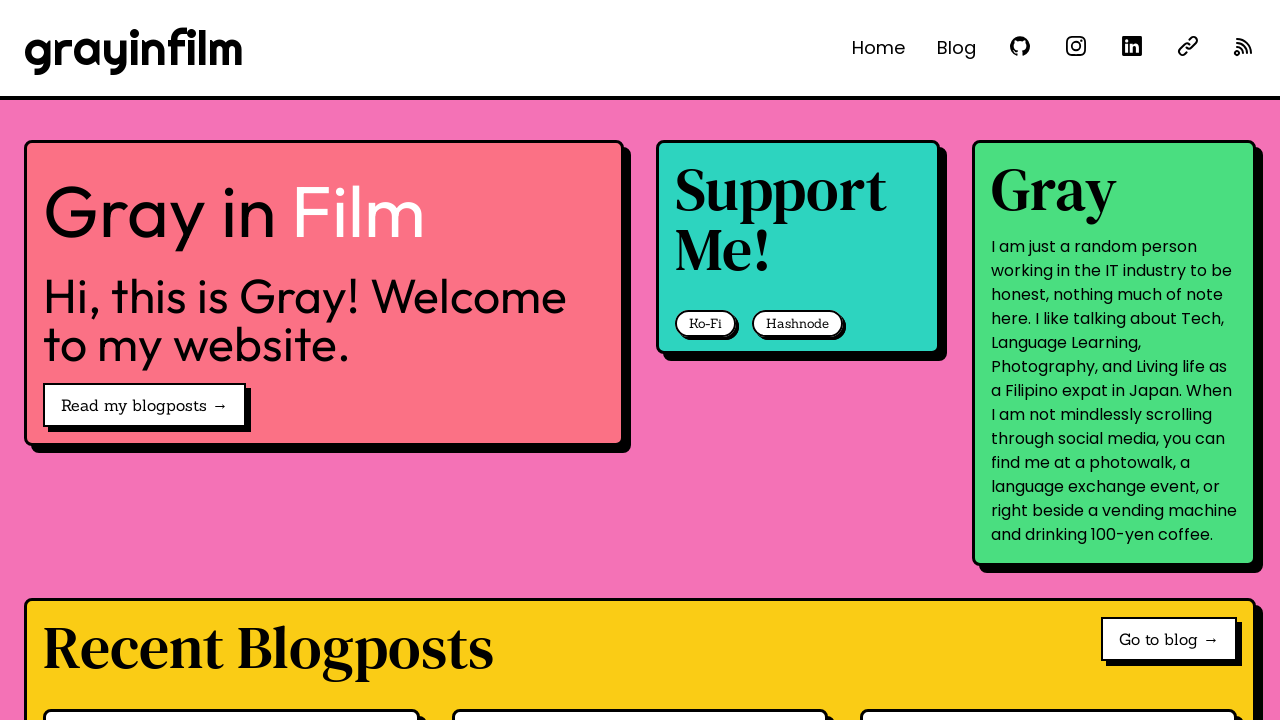

Clicked RSS navbar link 'See @grayinfilm on RSS' at (1244, 46) on internal:role=link[name="See @grayinfilm on RSS"i]
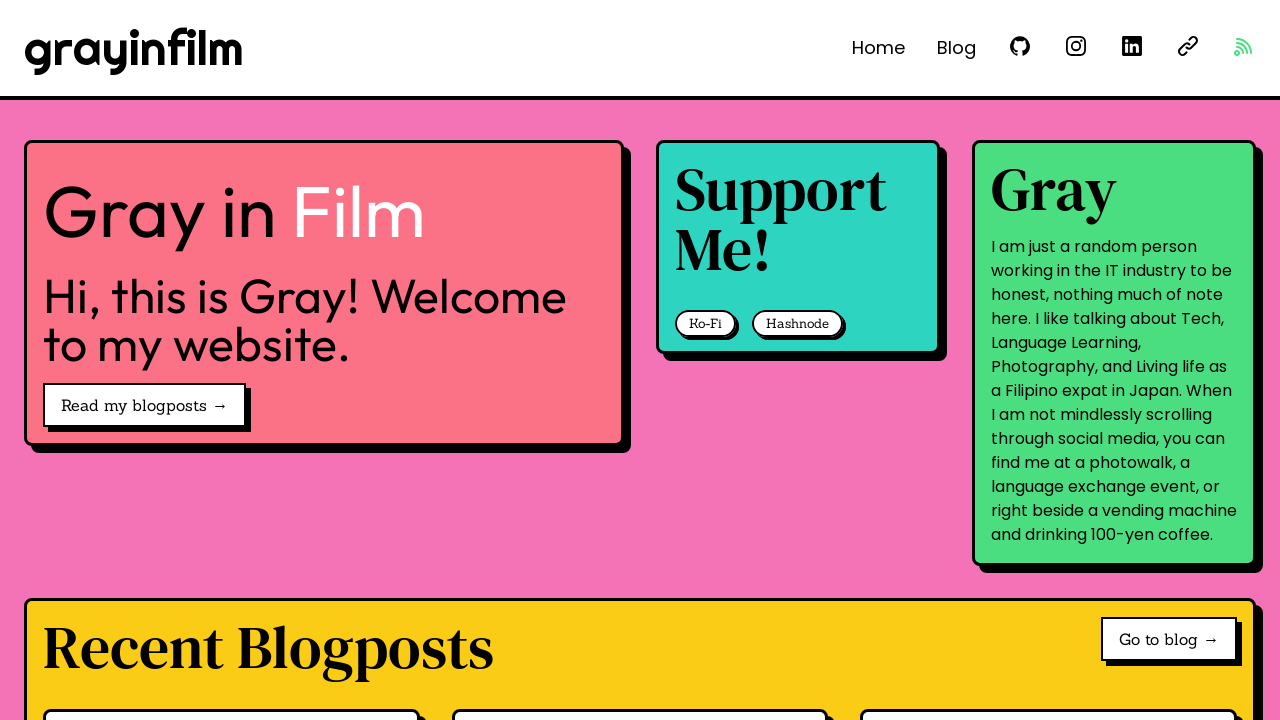

RSS feed opened in new popup tab
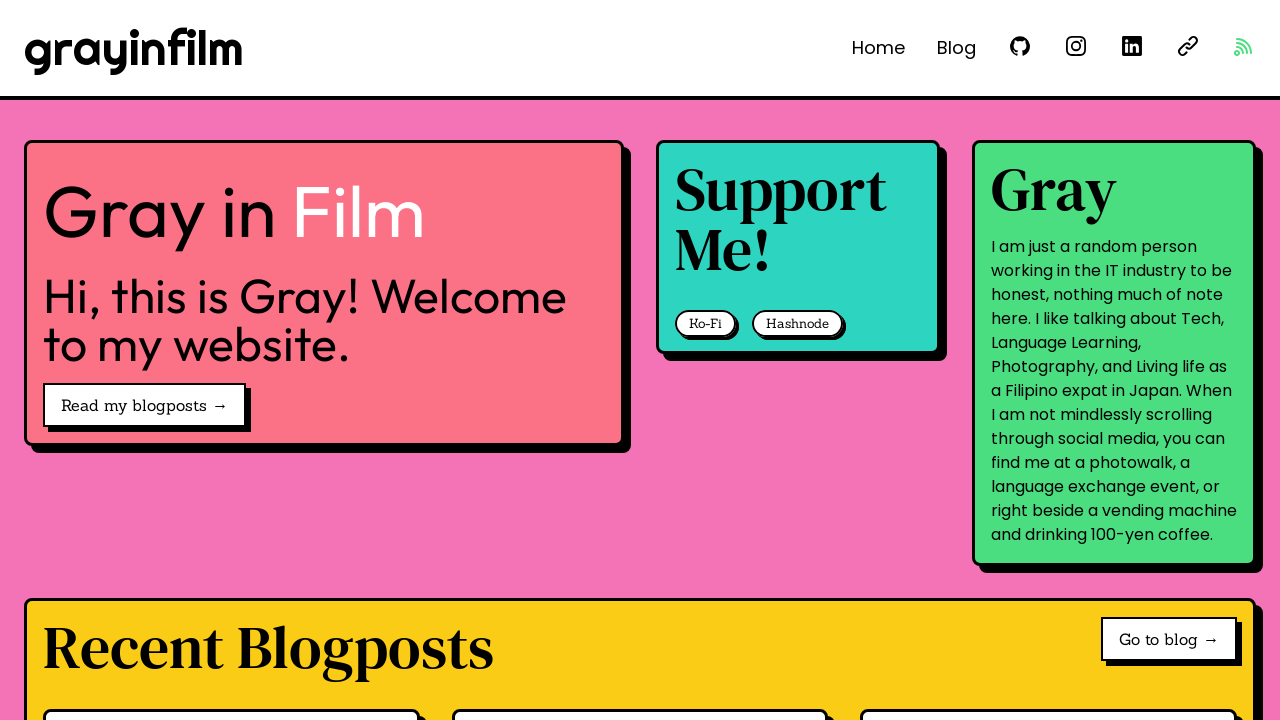

RSS feed popup finished loading
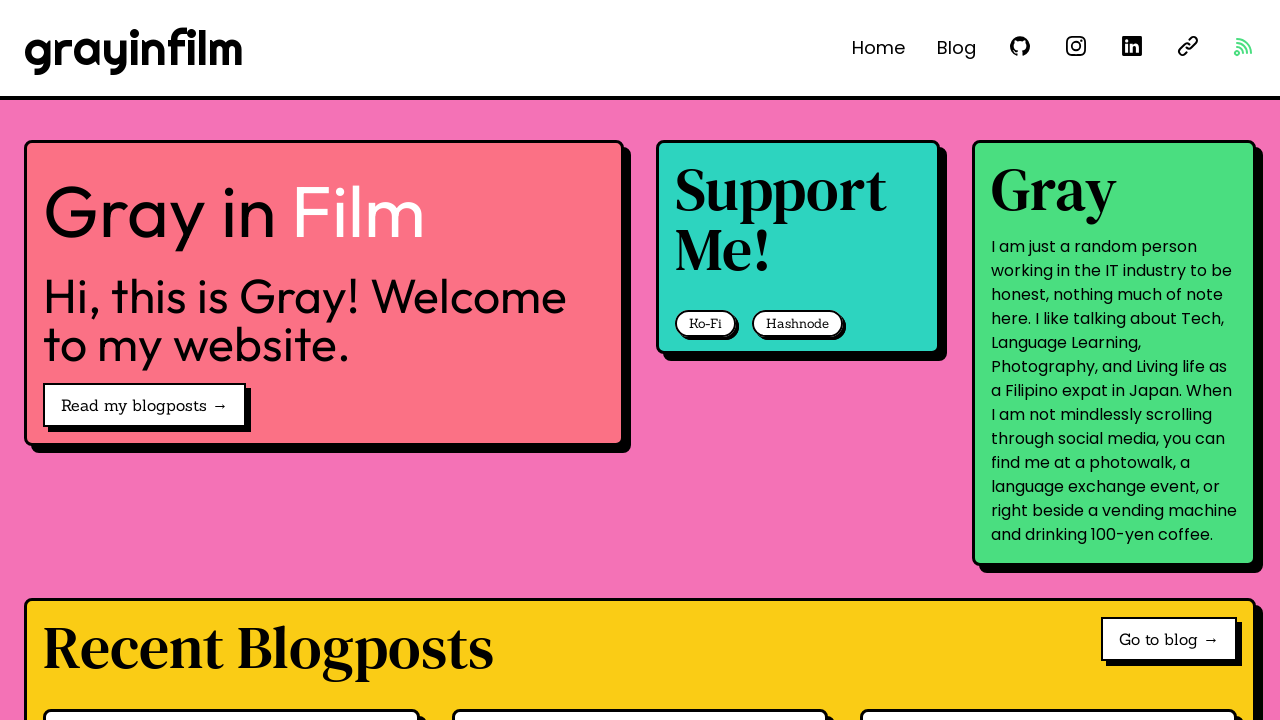

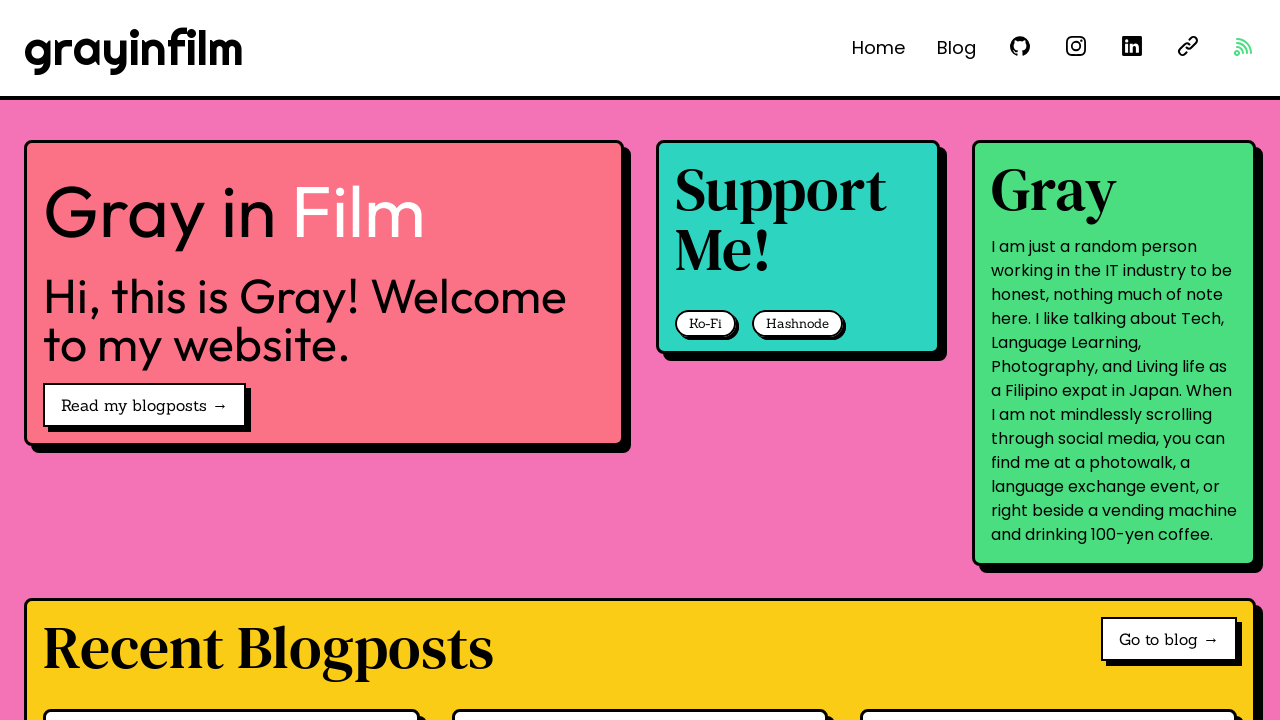